Tests registration form by selecting gender radio button and date of birth dropdown fields (year, month, day)

Starting URL: http://demo.automationtesting.in/Register.html

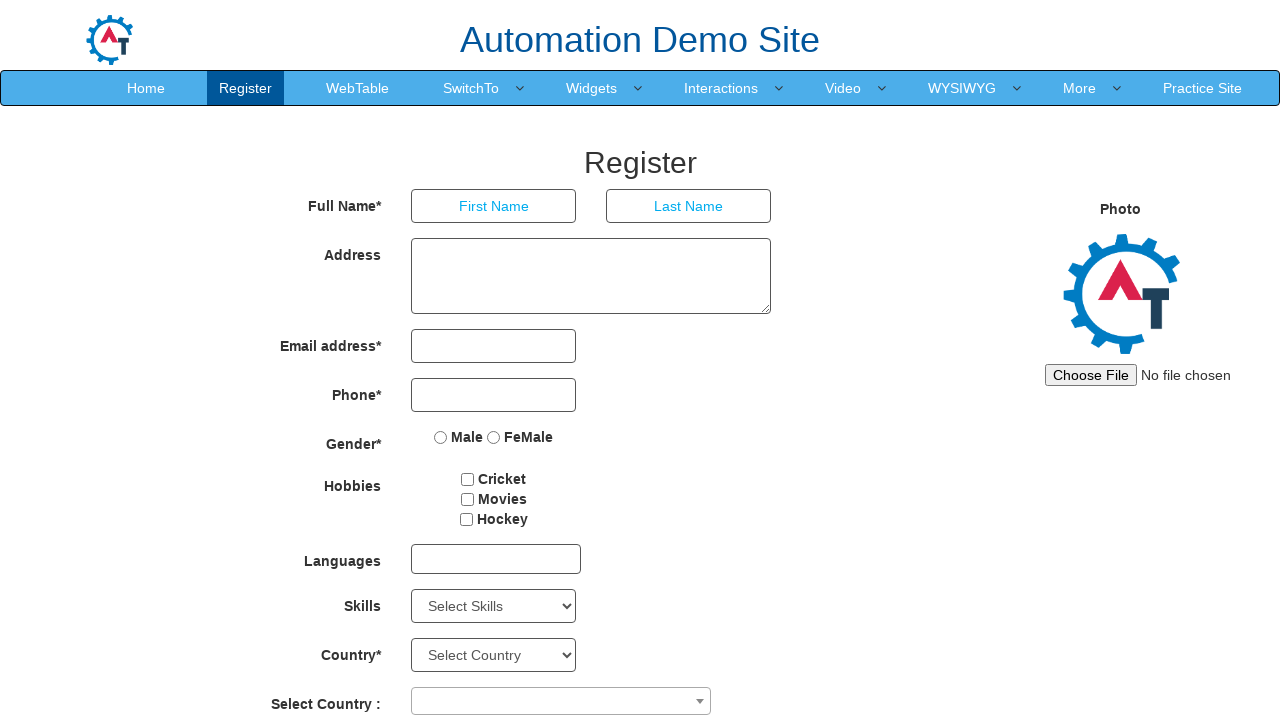

Selected Female gender radio button at (494, 437) on input[name='radiooptions'][value='FeMale']
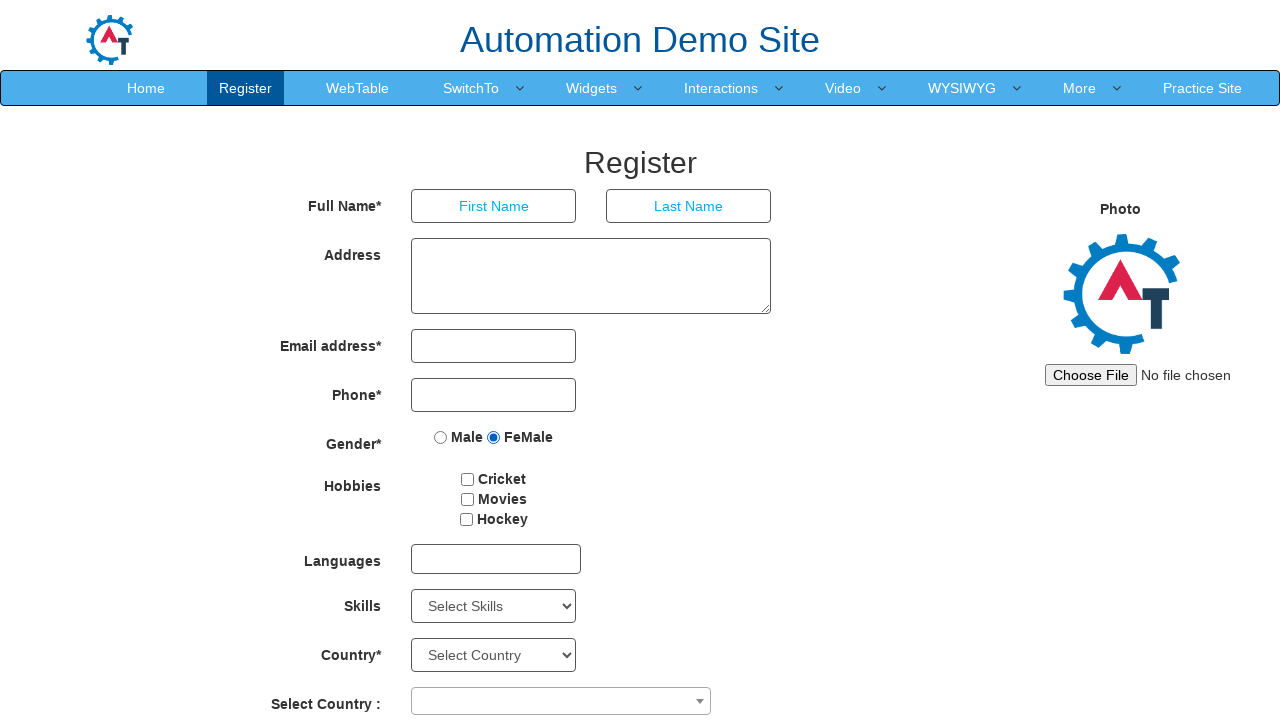

Selected year from dropdown (6th option) on select[placeholder='Year']
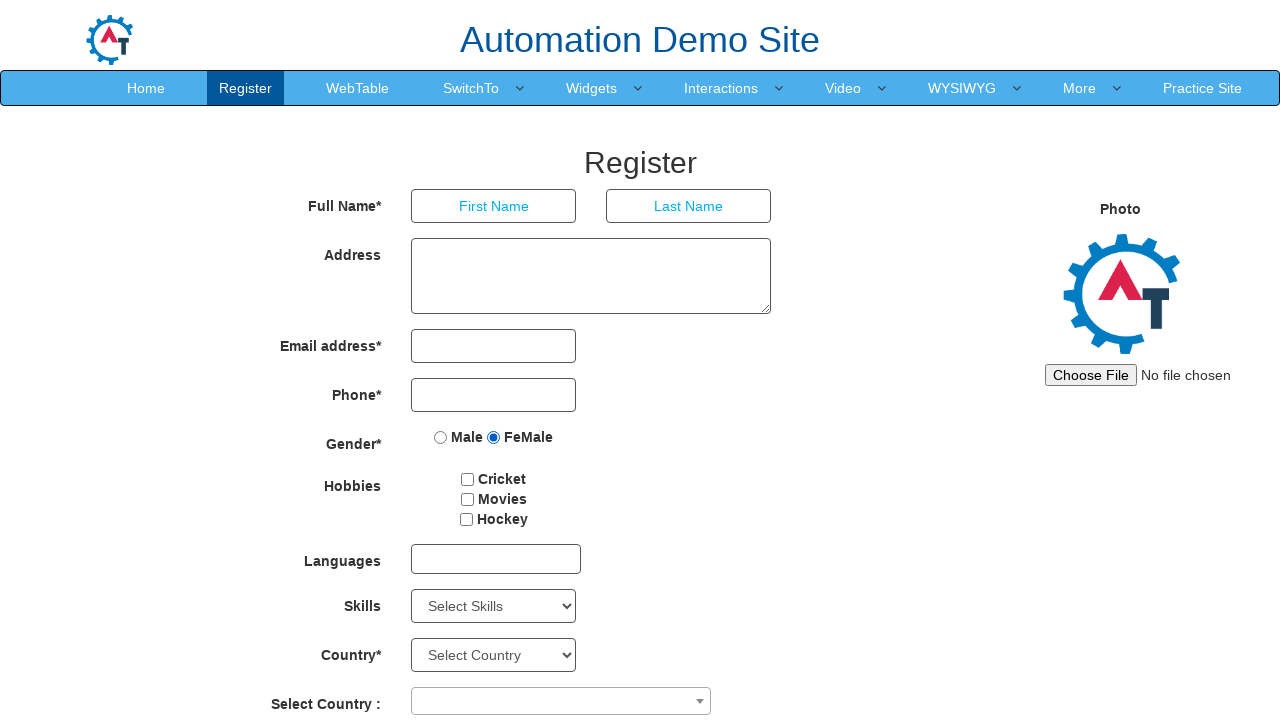

Selected March from month dropdown on select[placeholder='Month']
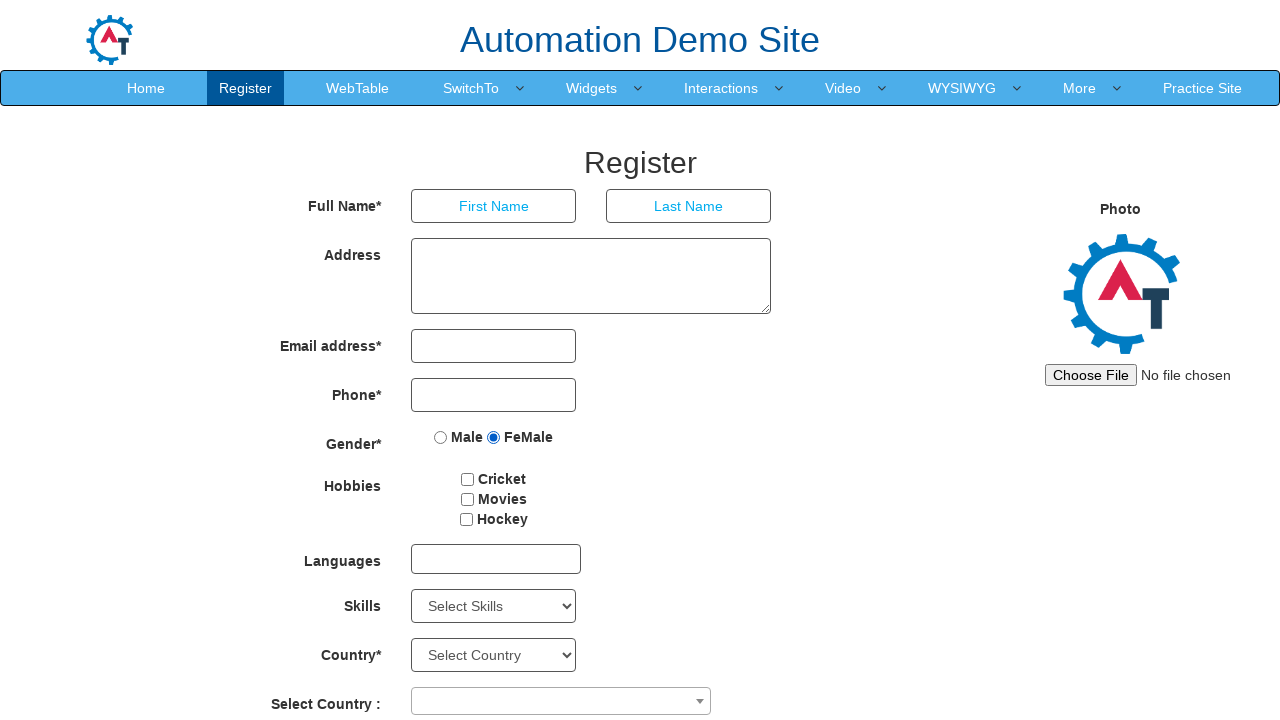

Selected day 9 from day dropdown on select[placeholder='Day']
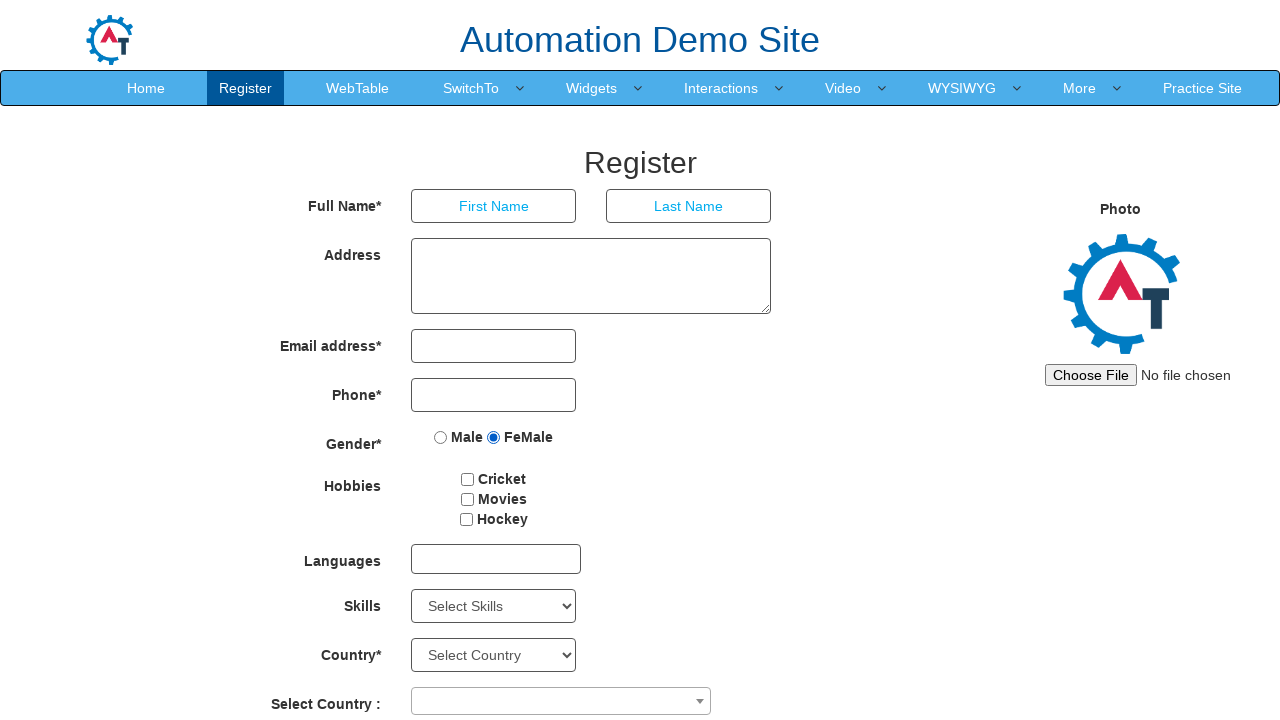

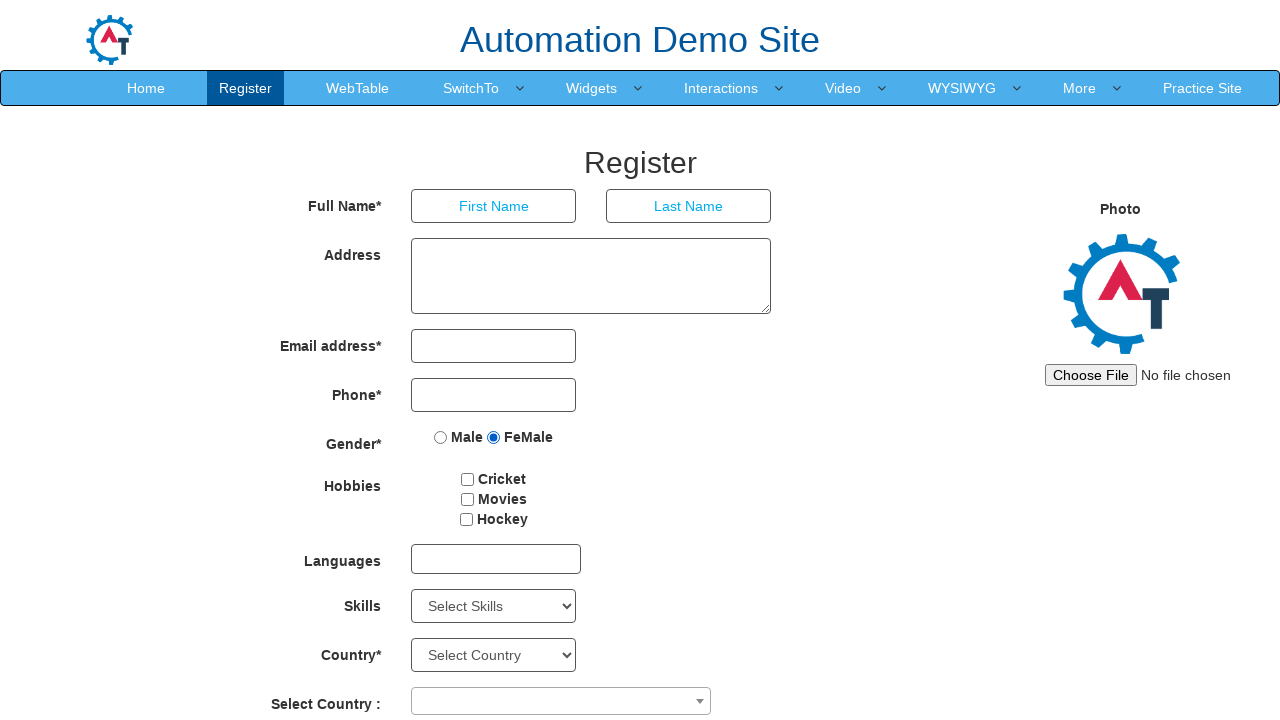